Clicks on the Cookies link and verifies navigation to the cookies page

Starting URL: https://bonigarcia.dev/selenium-webdriver-java/

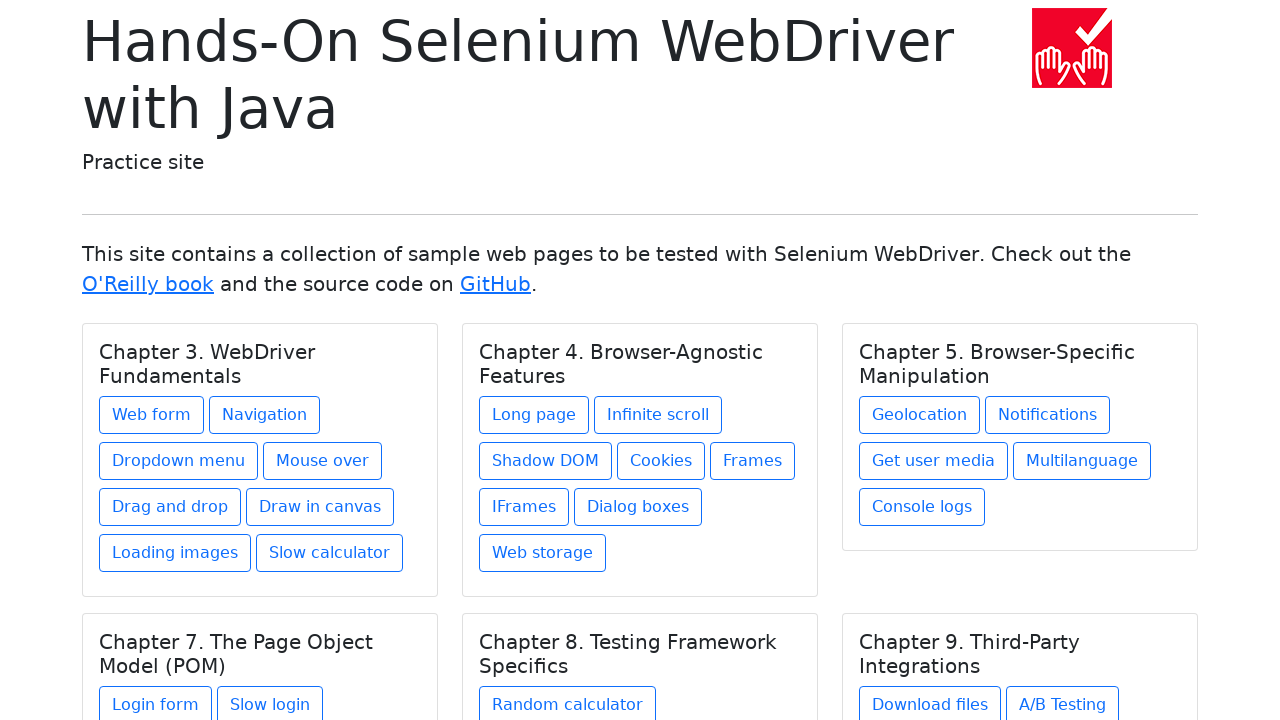

Clicked on Cookies link under Chapter 4 at (661, 461) on xpath=//h5[text() = 'Chapter 4. Browser-Agnostic Features']/../a[contains(@href,
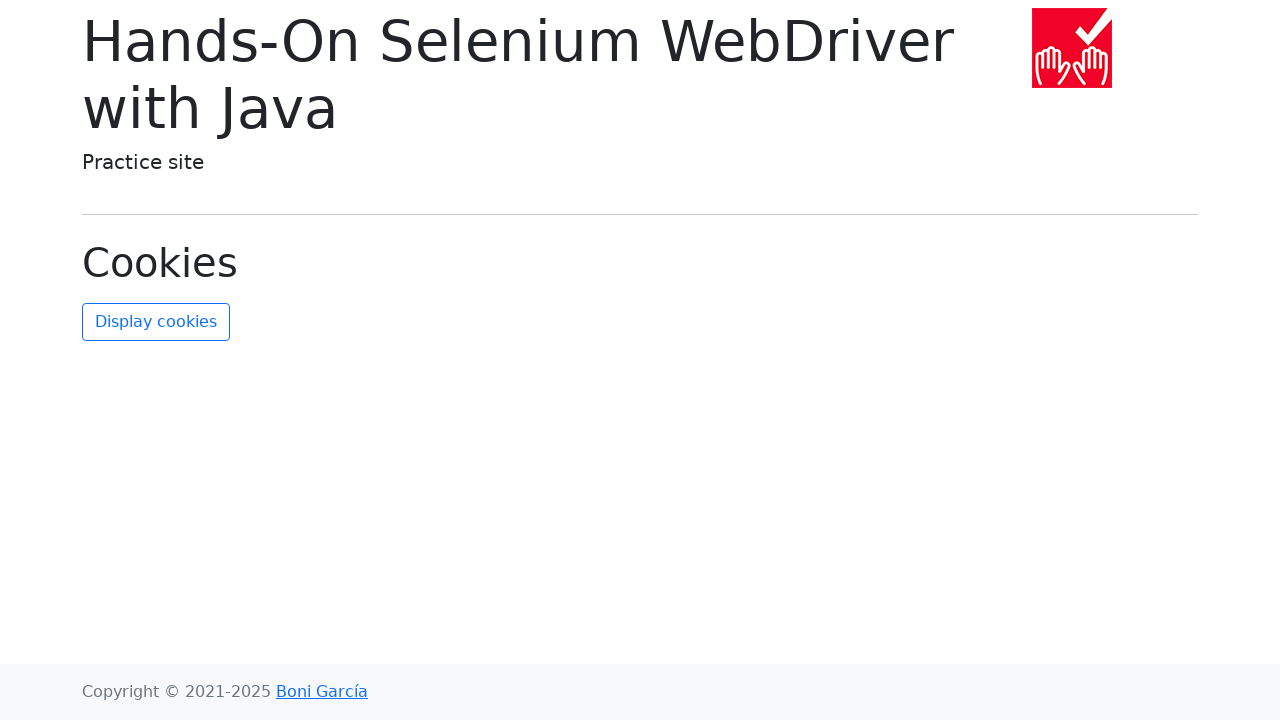

Page heading element loaded
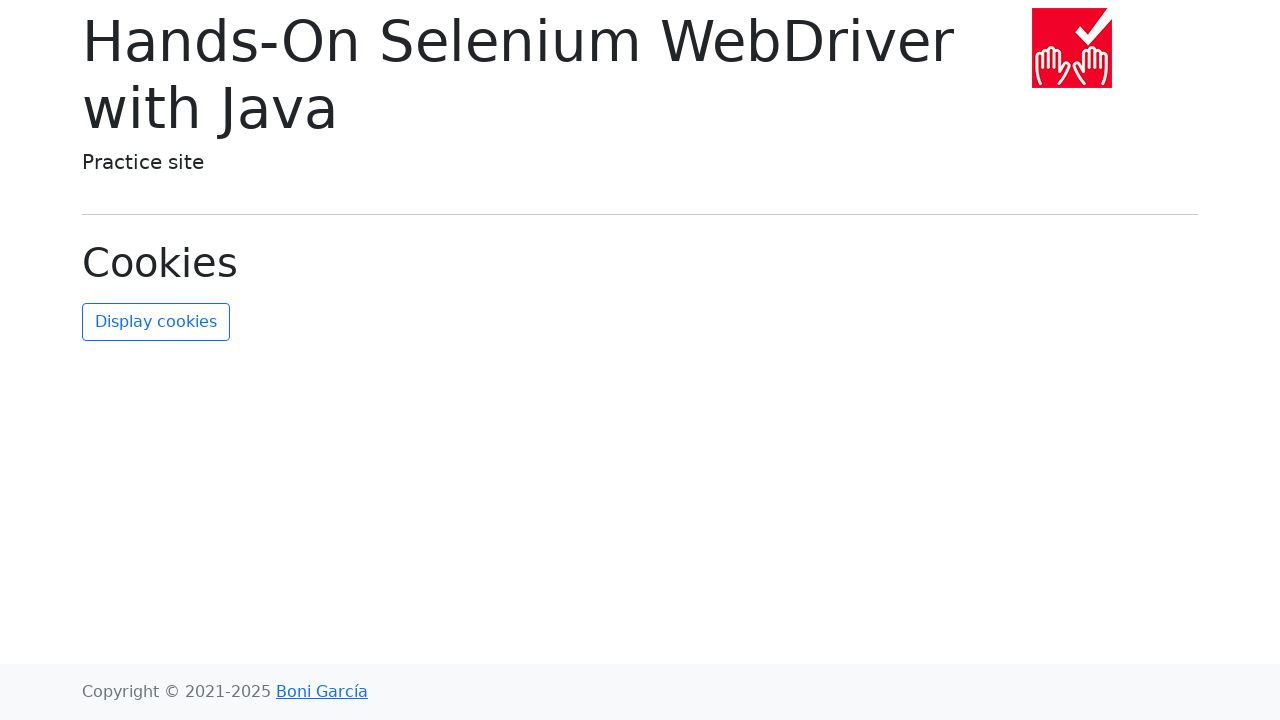

Verified URL is https://bonigarcia.dev/selenium-webdriver-java/cookies.html
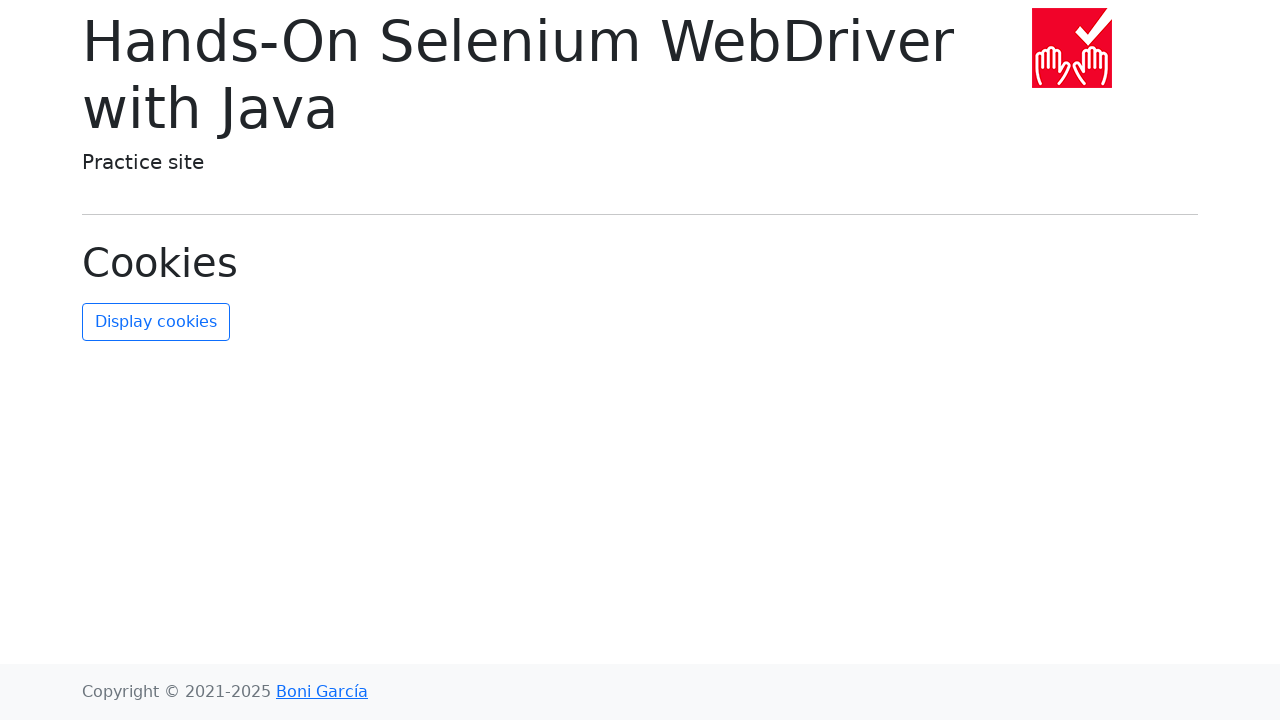

Verified page heading text is 'Cookies'
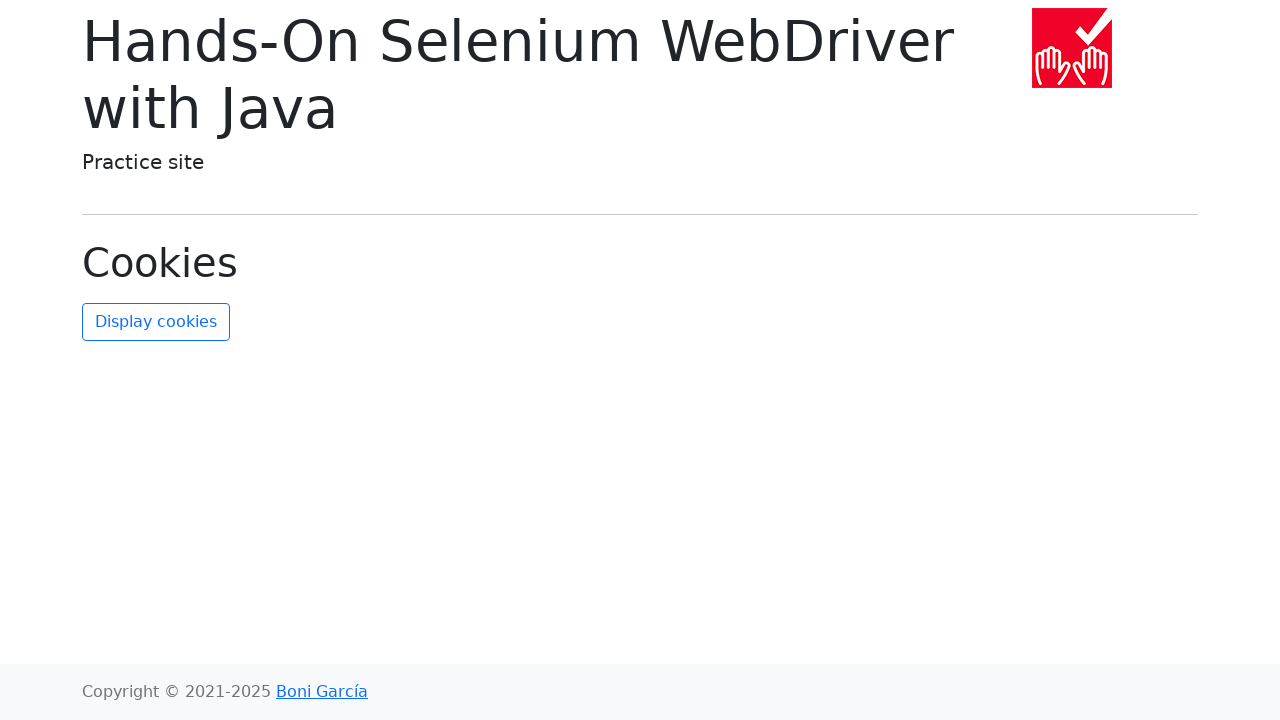

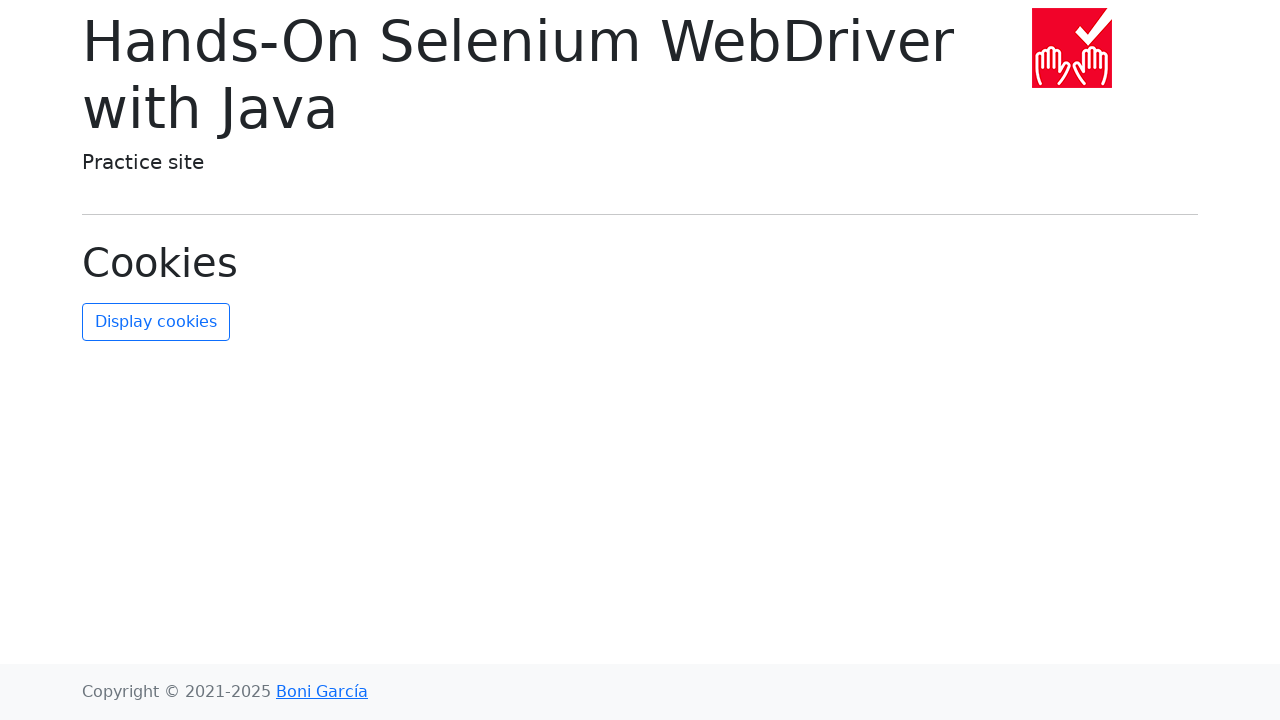